Tests that clicking the terms and conditions link navigates to the correct page

Starting URL: https://www.cermati.com/app/gabung

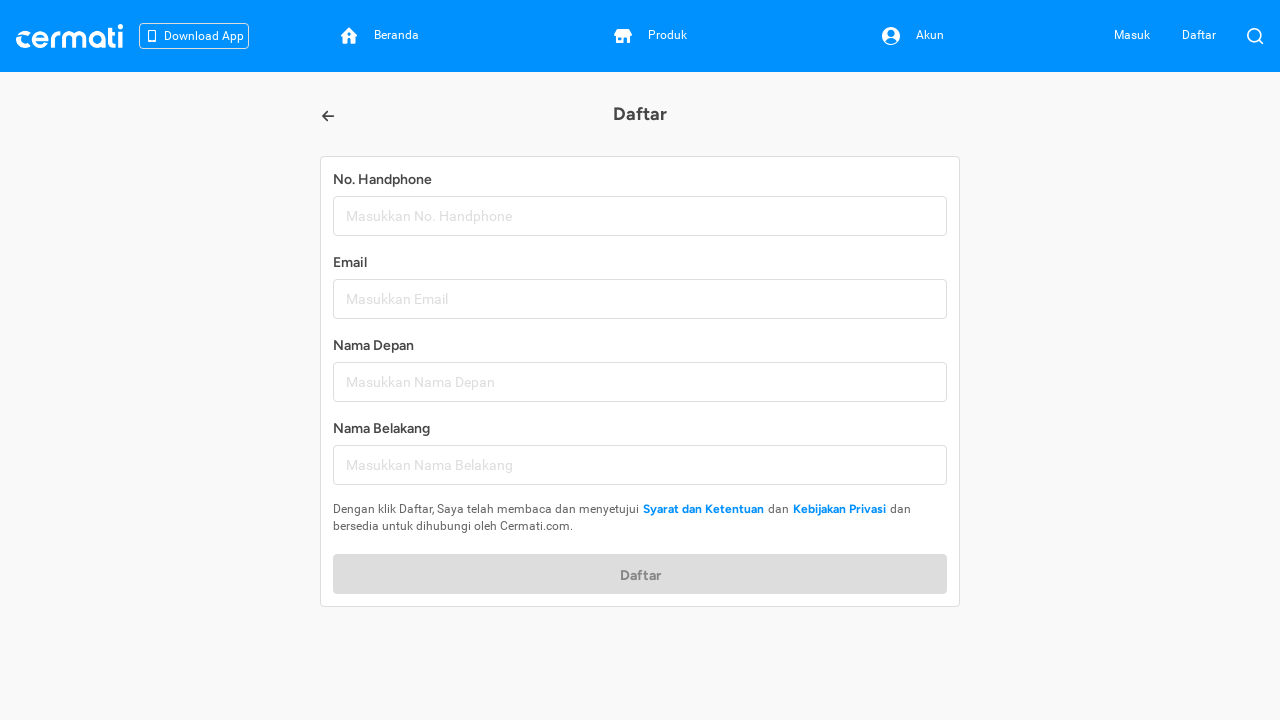

Clicked on Syarat dan Ketentuan (Terms and Conditions) link at (704, 509) on a:has-text("Syarat dan Ketentuan"), a[href*="syarat-ketentuan"]
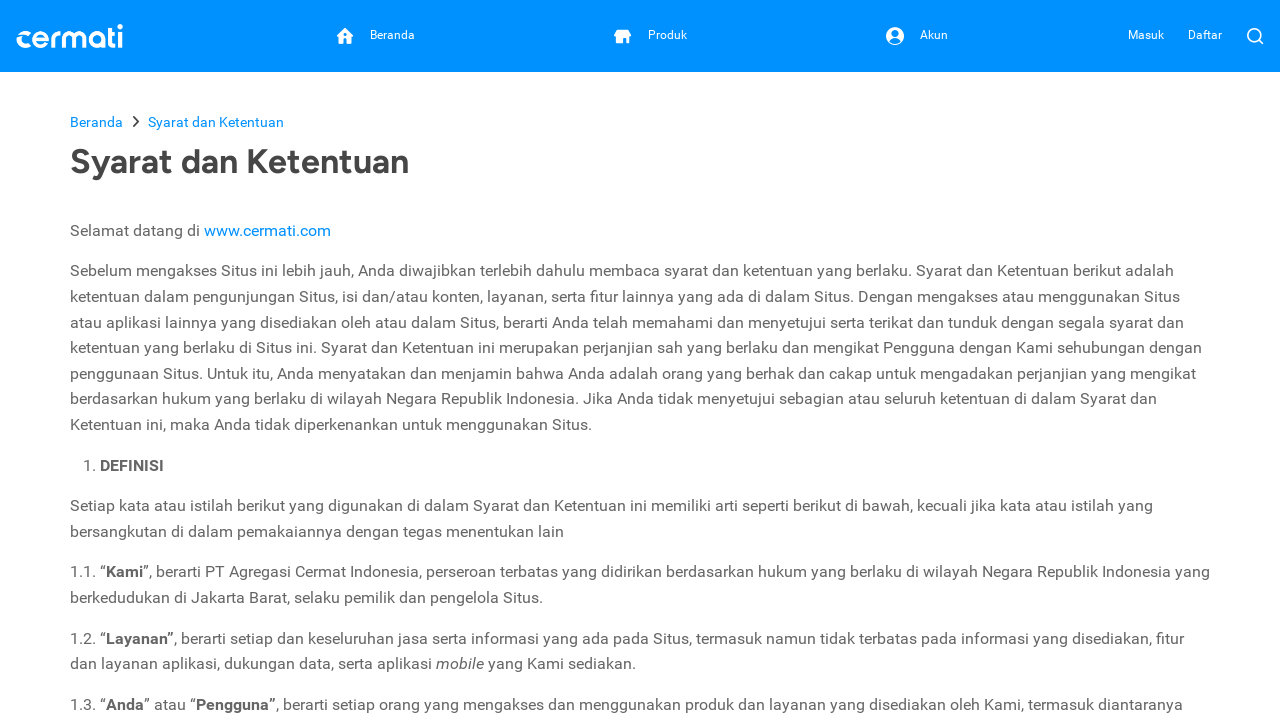

Waited for page to load (domcontentloaded state reached)
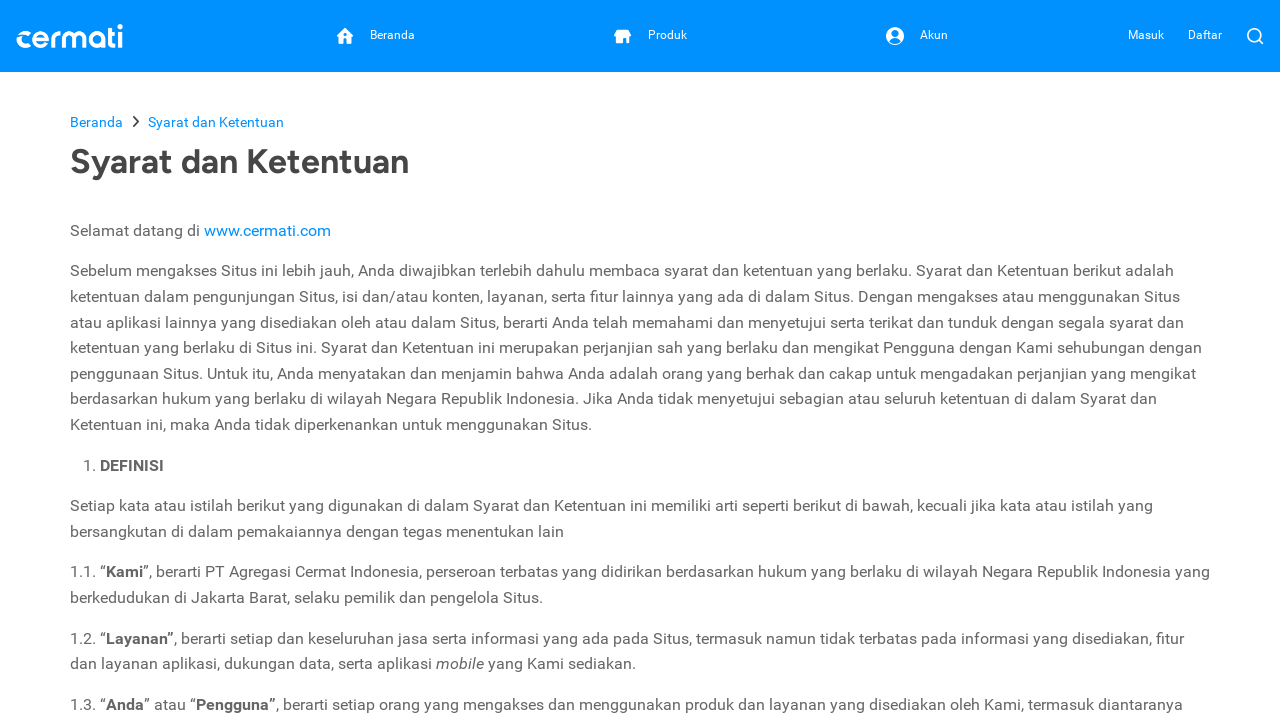

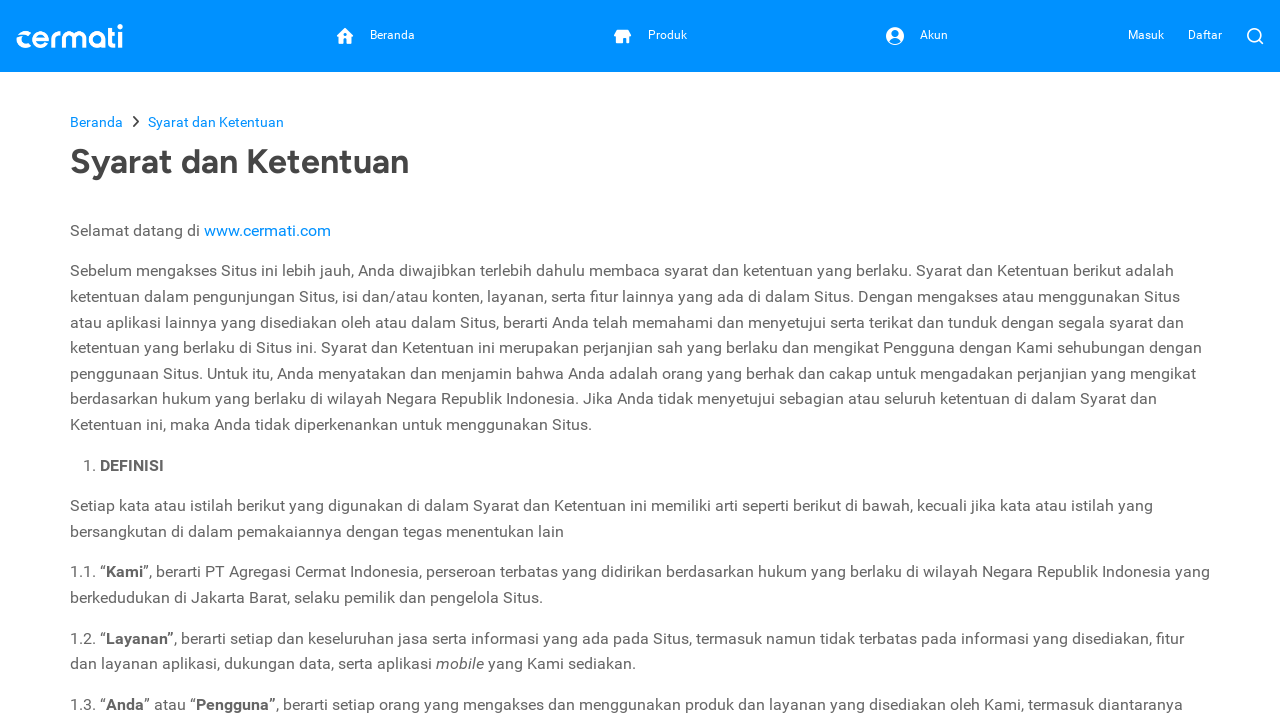